Tests that there are exactly 10 languages starting with numbers (0-9) in the Browse Languages section

Starting URL: http://99-bottles-of-beer.net/lyrics.html

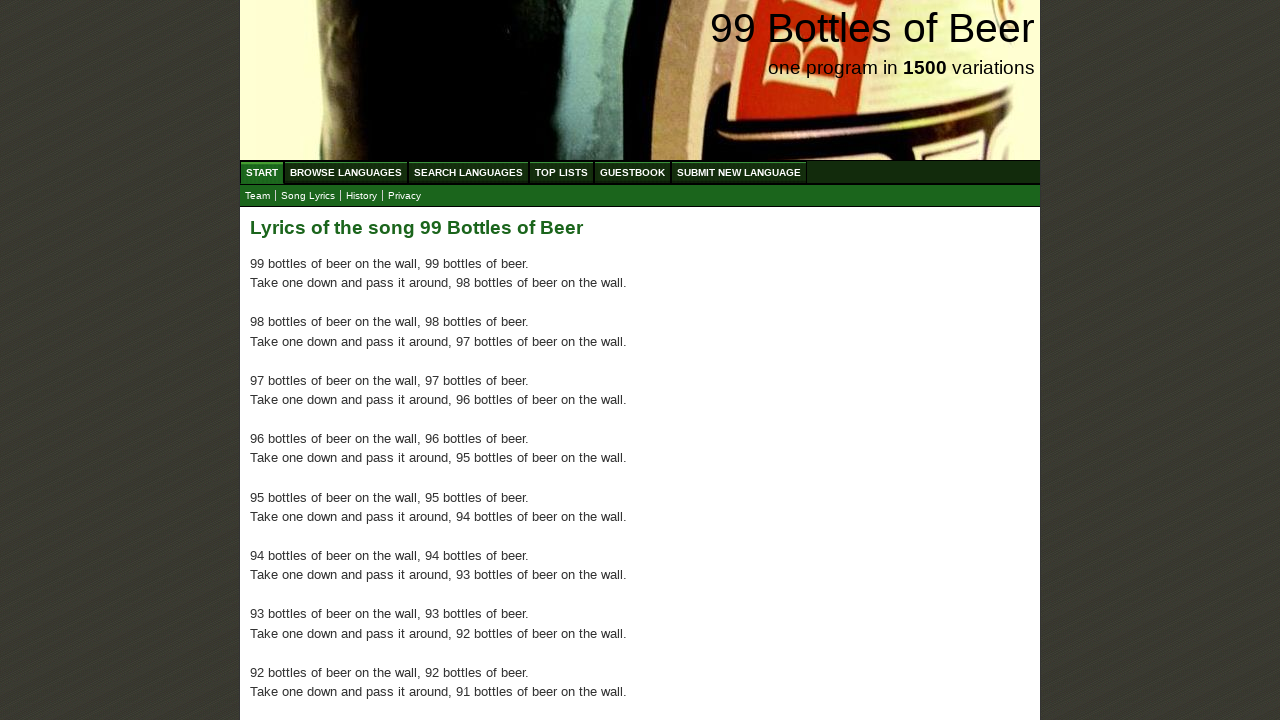

Clicked on Browse Languages menu at (346, 172) on xpath=//ul[@id='menu']/li/a[@href='/abc.html']
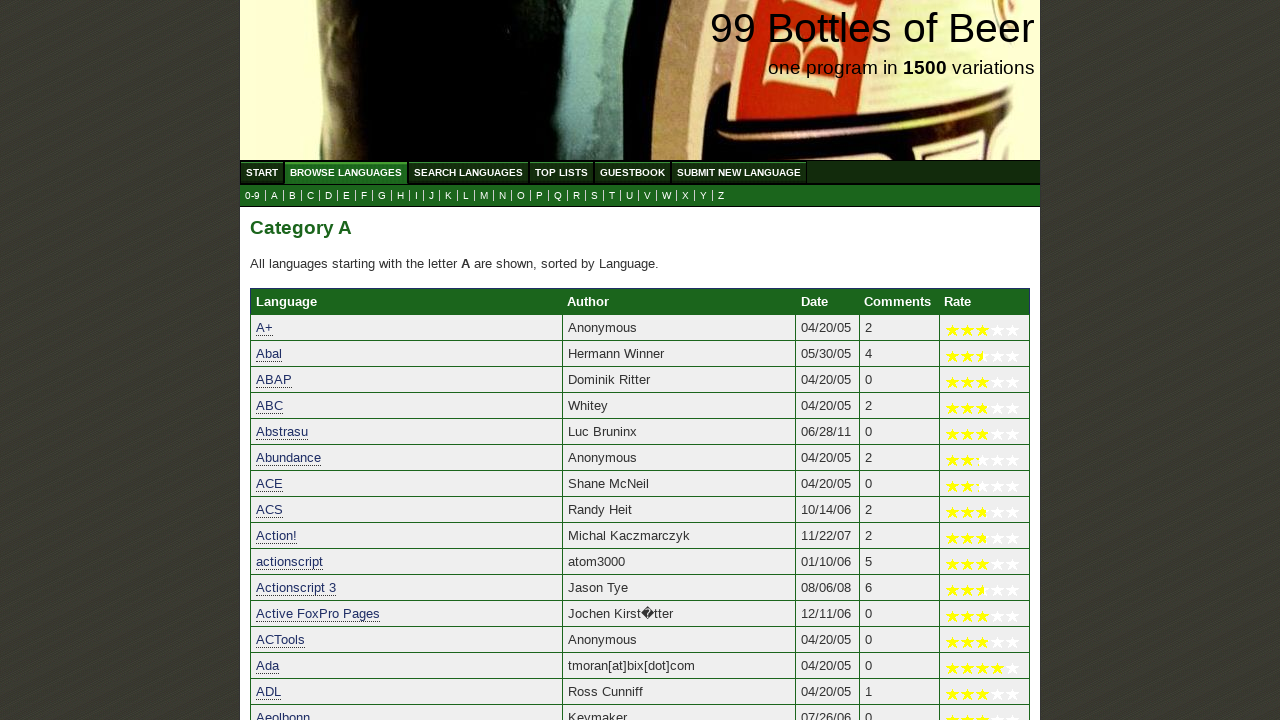

Clicked on 0-9 languages link at (252, 196) on xpath=//a[@href='0.html']
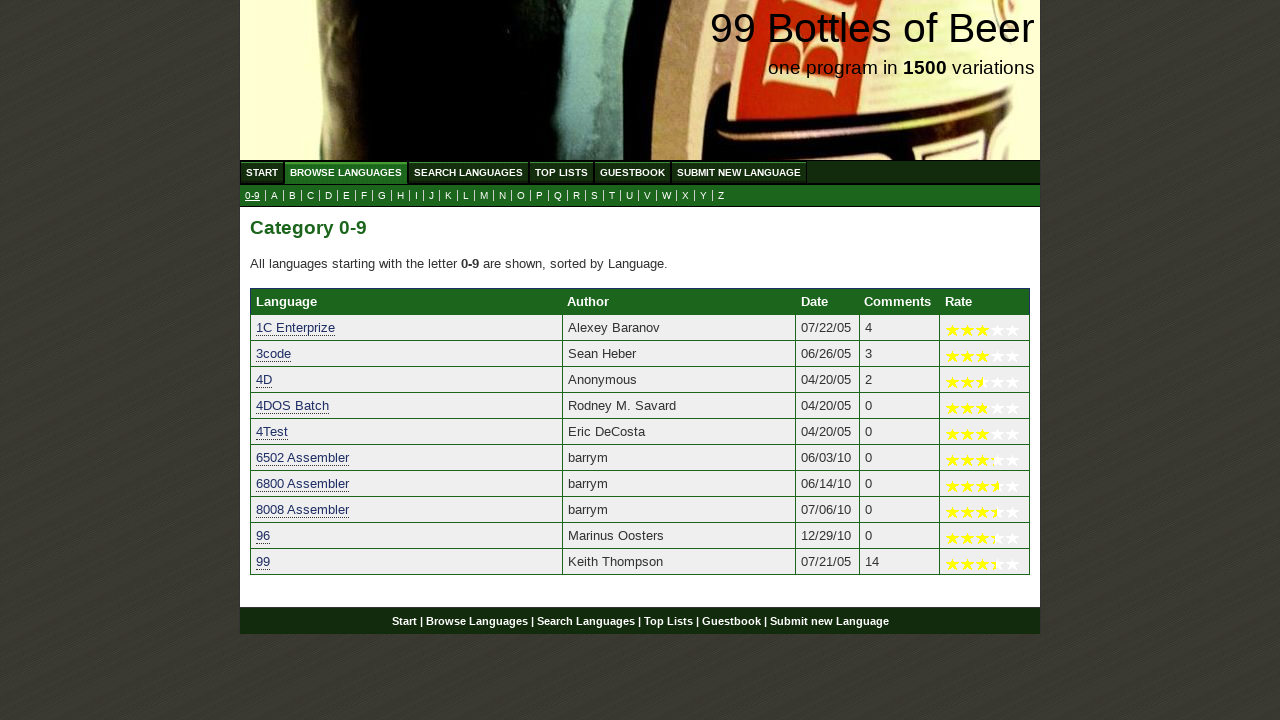

Language table entries loaded
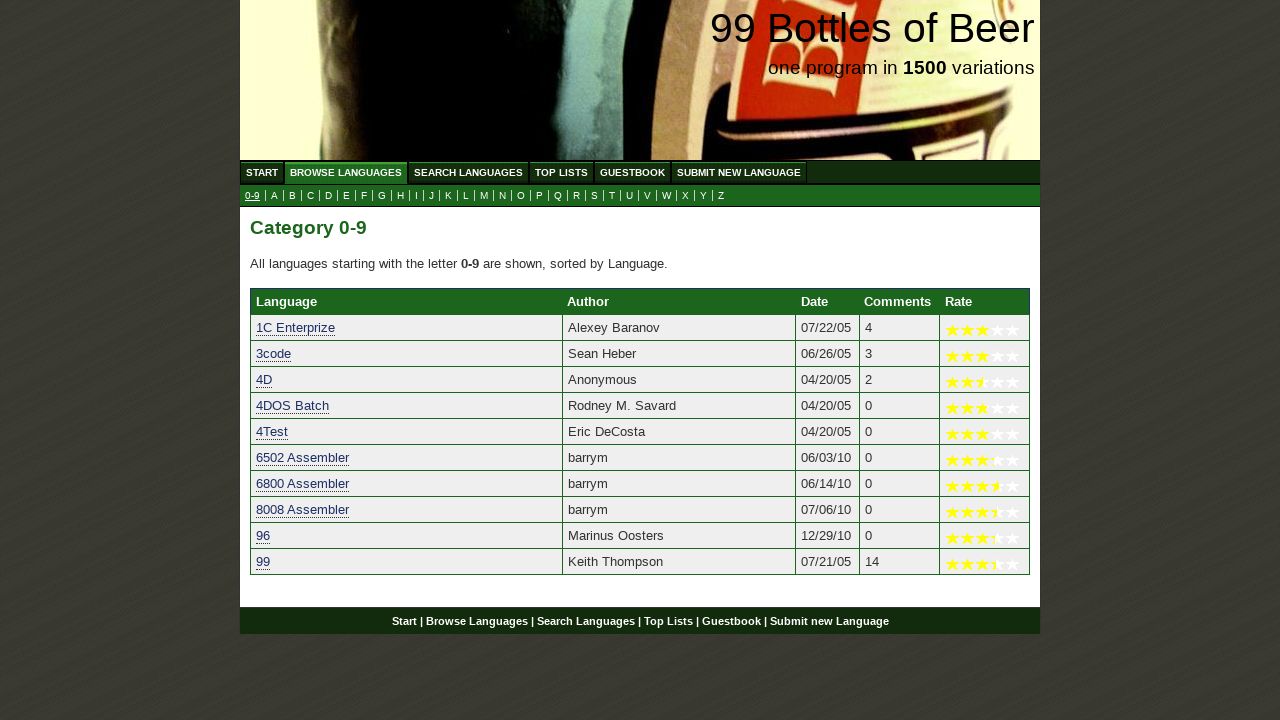

Located all language links in table
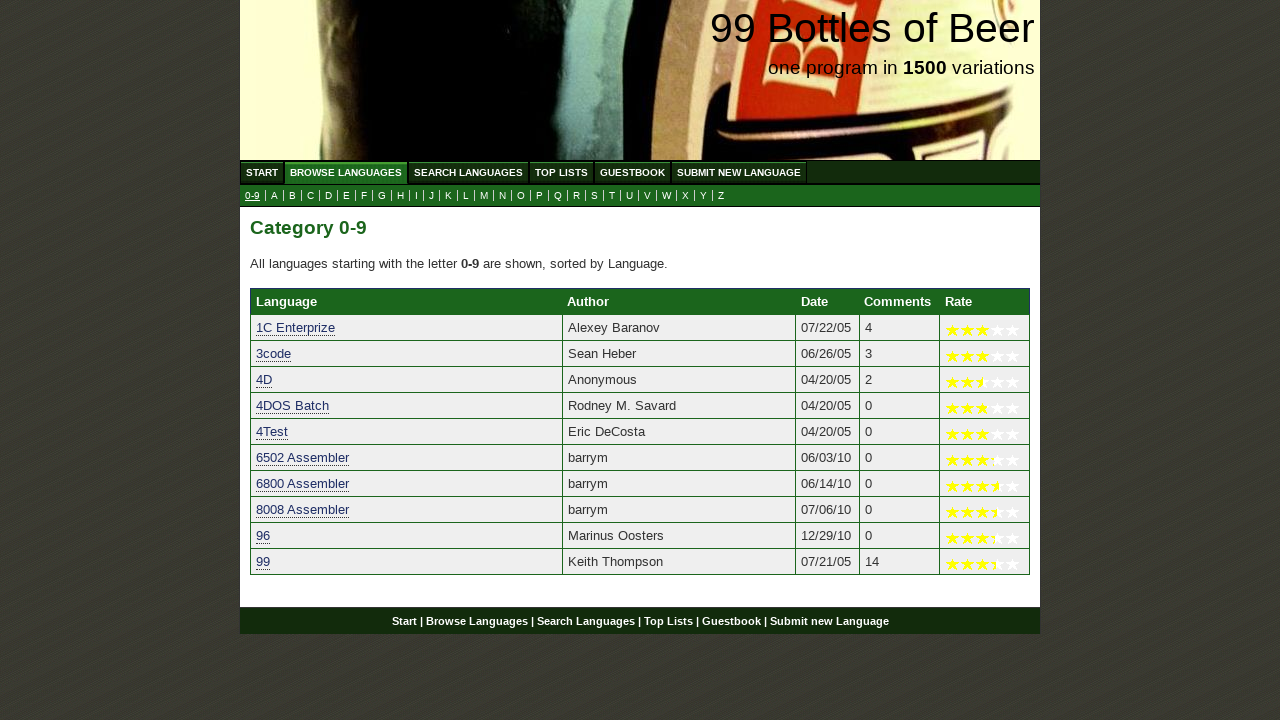

Asserted that exactly 10 languages start with numbers (0-9)
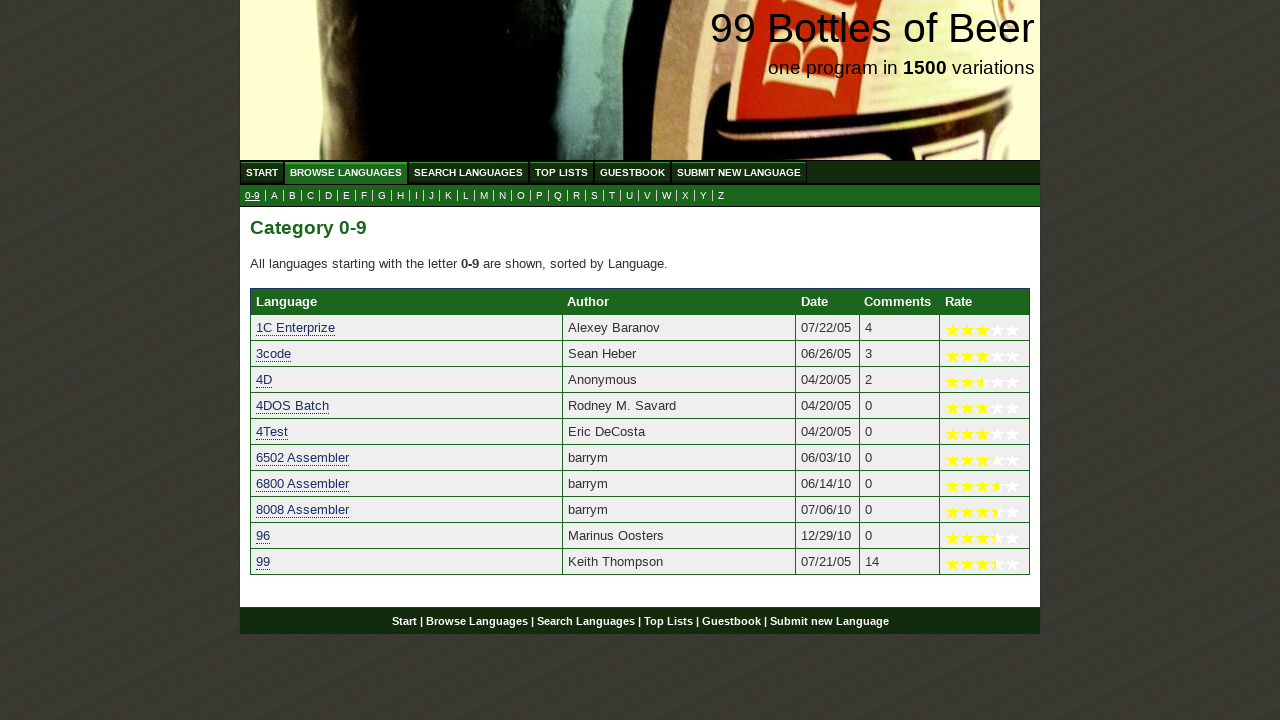

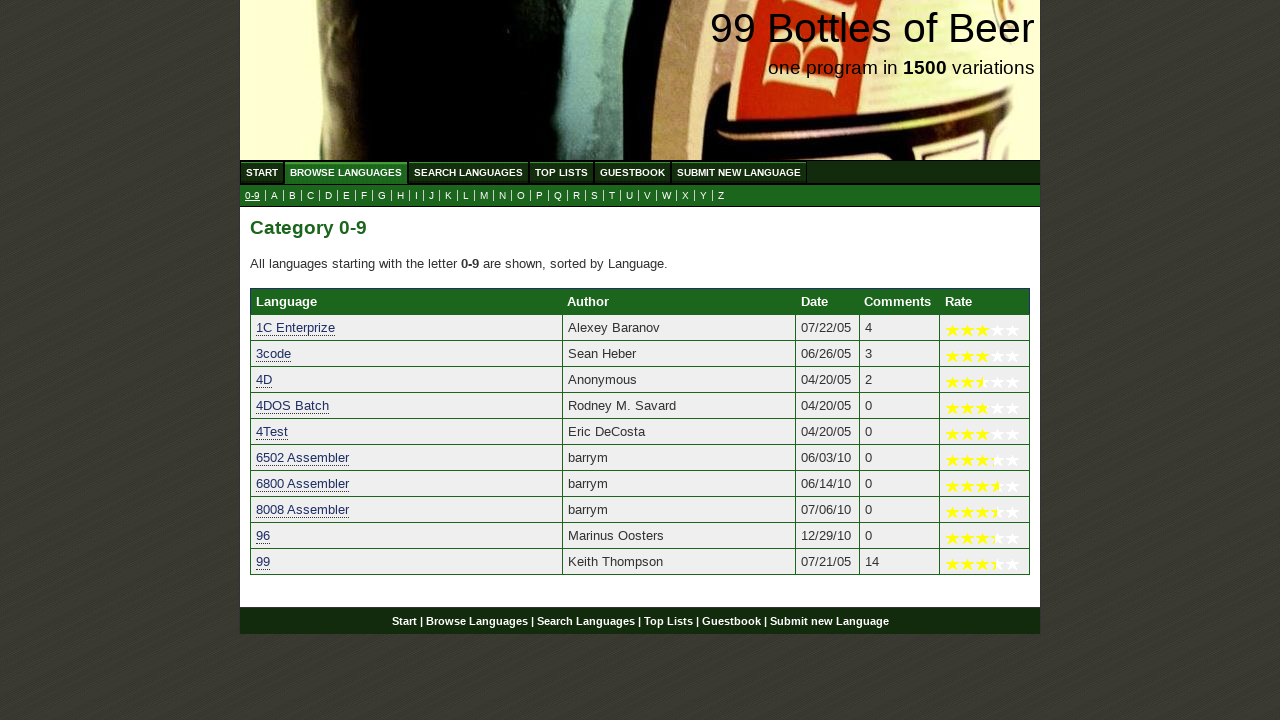